Tests context menu functionality by right-clicking on an element and selecting the Delete option from the context menu

Starting URL: https://swisnl.github.io/jQuery-contextMenu/demo.html

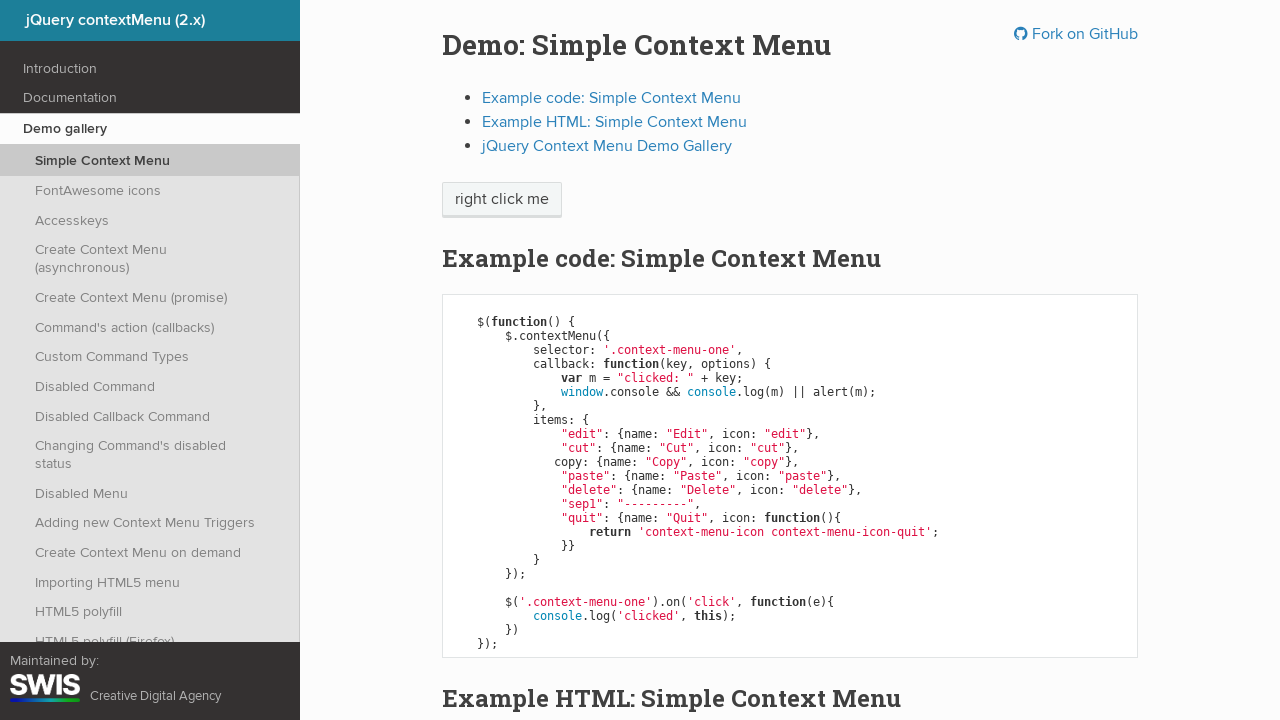

Located the element to right-click (context menu trigger)
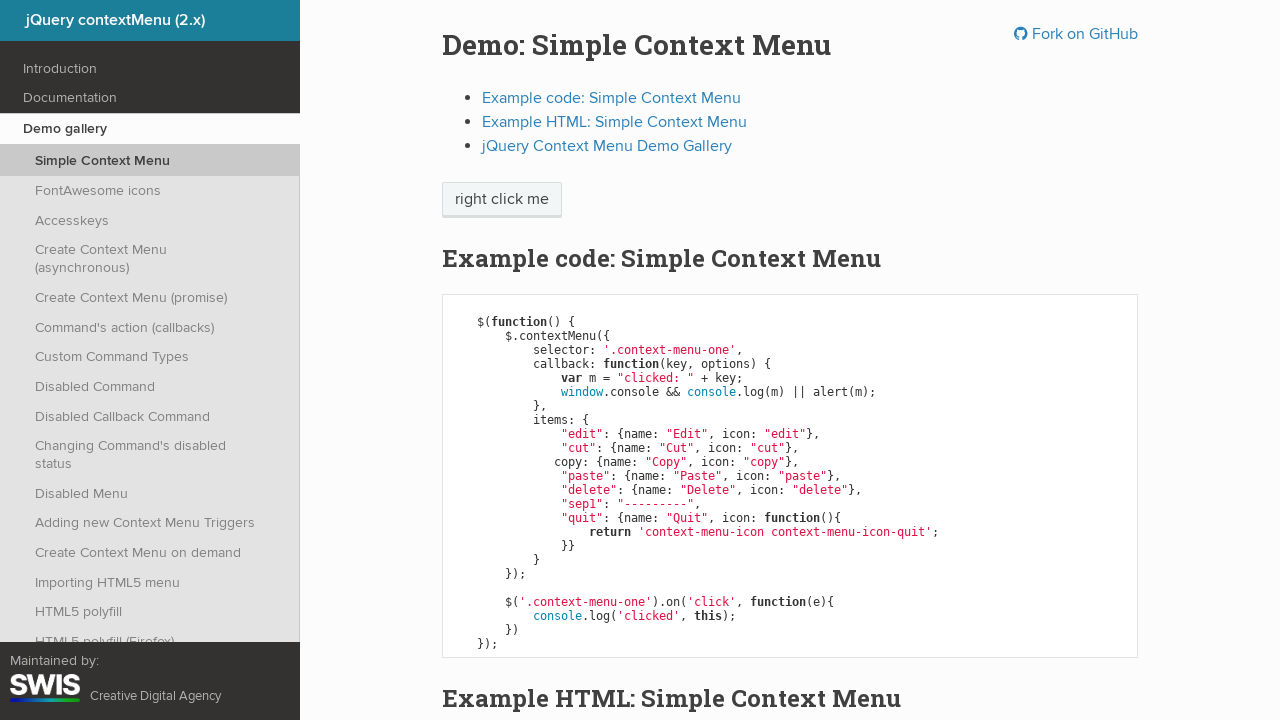

Right-clicked on the element to open context menu at (502, 200) on span.context-menu-one.btn.btn-neutral
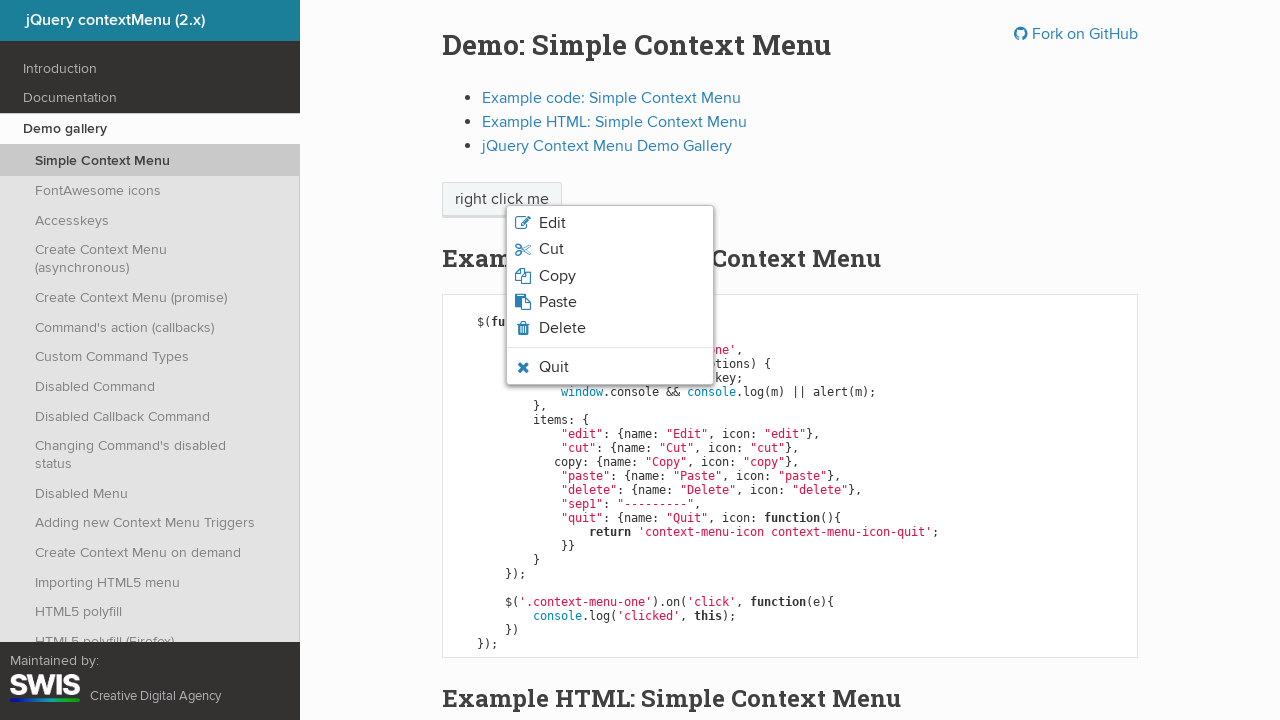

Context menu appeared
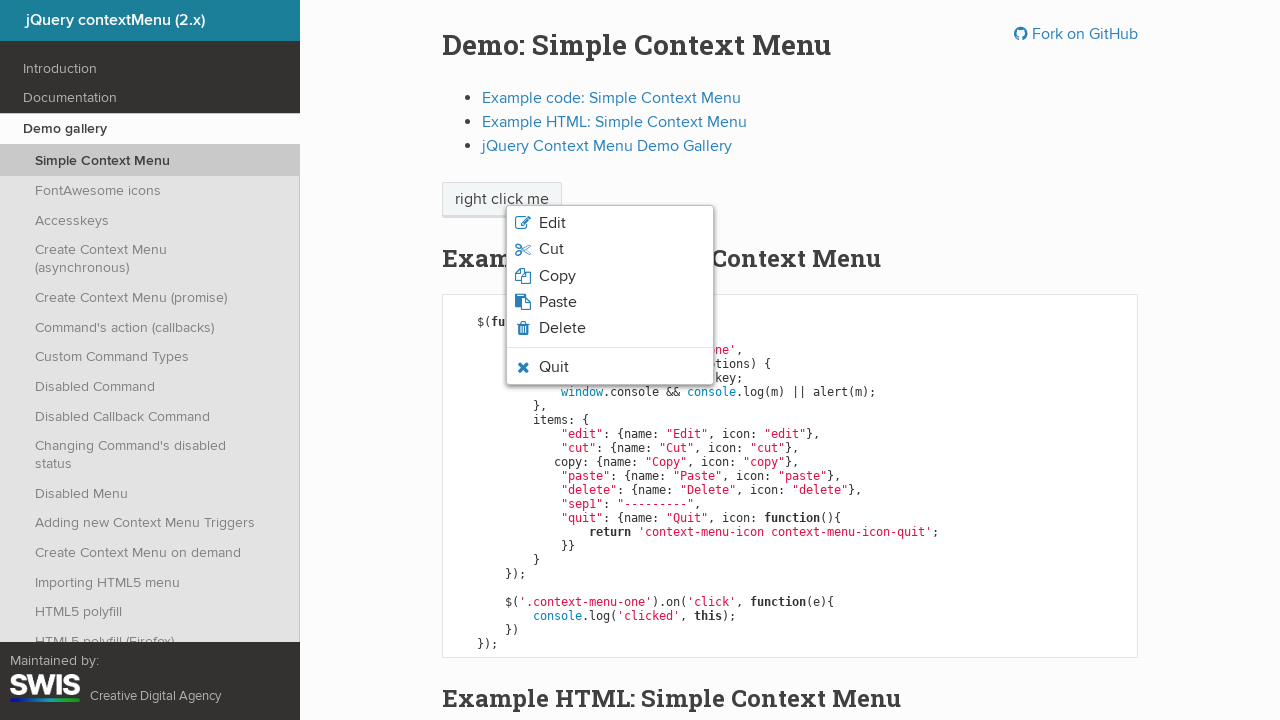

Located the Delete option in the context menu
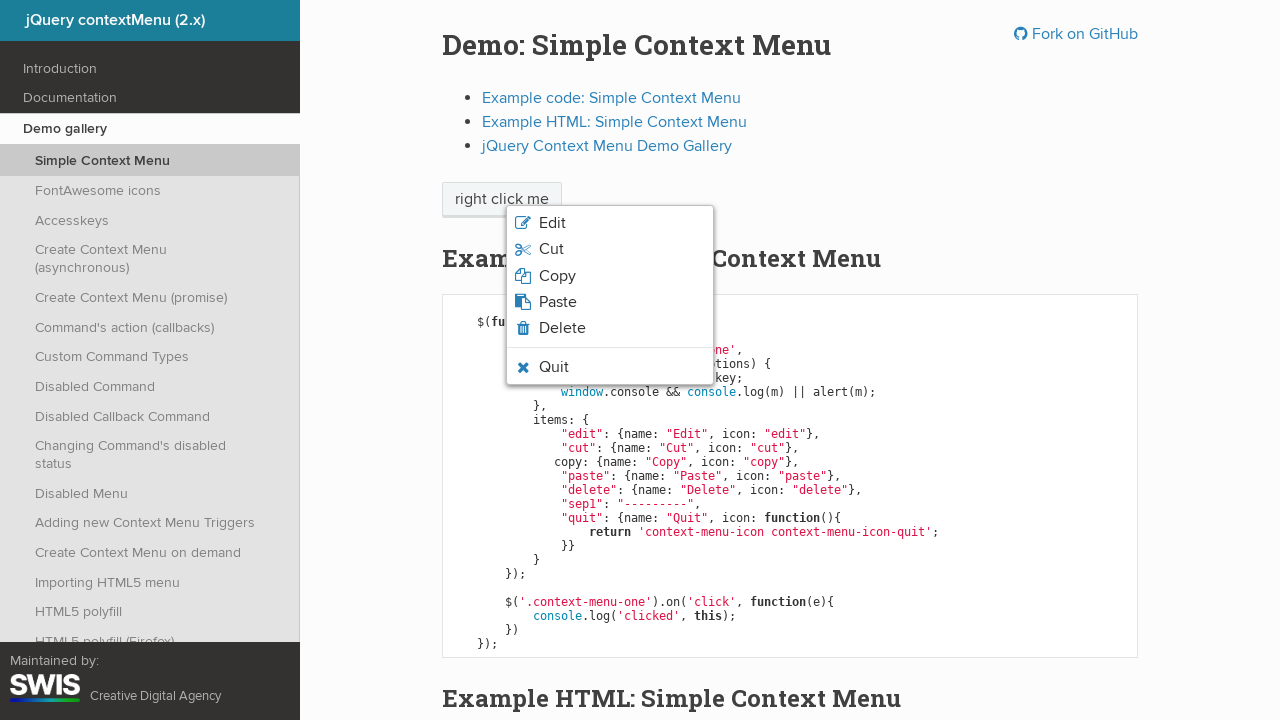

Clicked the Delete option from the context menu at (610, 328) on ul.context-menu-list.context-menu-root > li.context-menu-icon >> internal:has-te
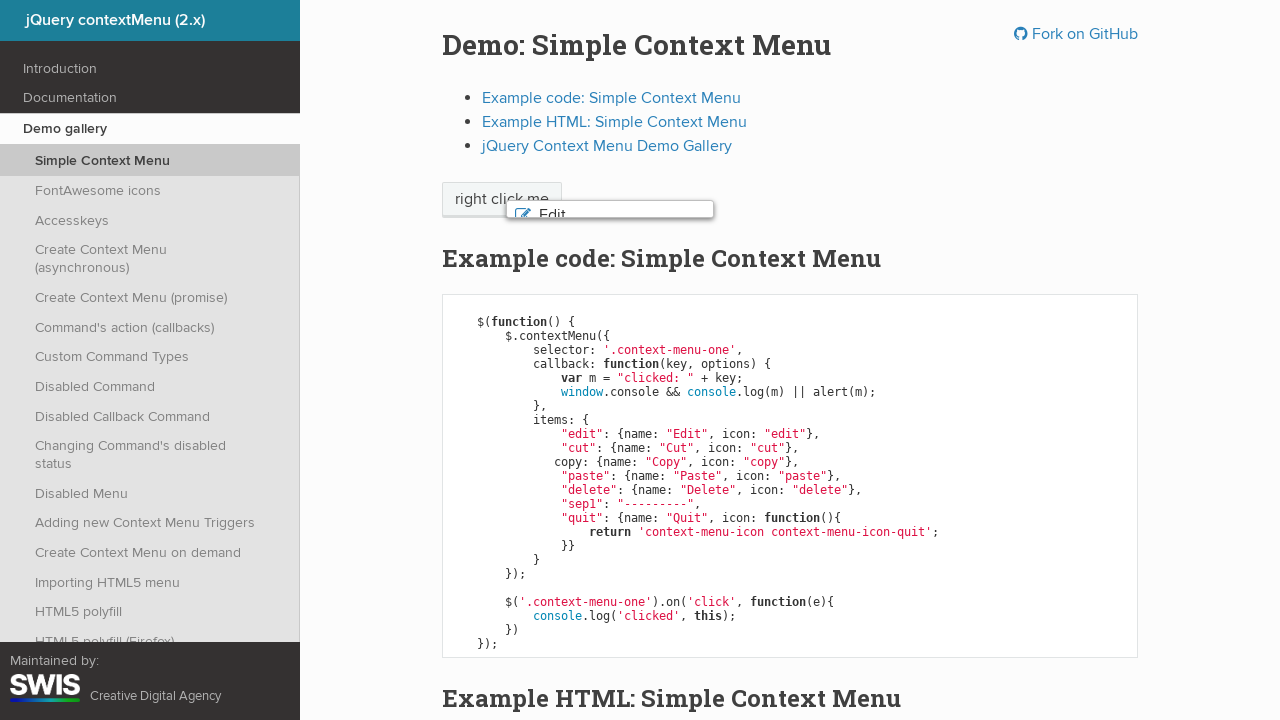

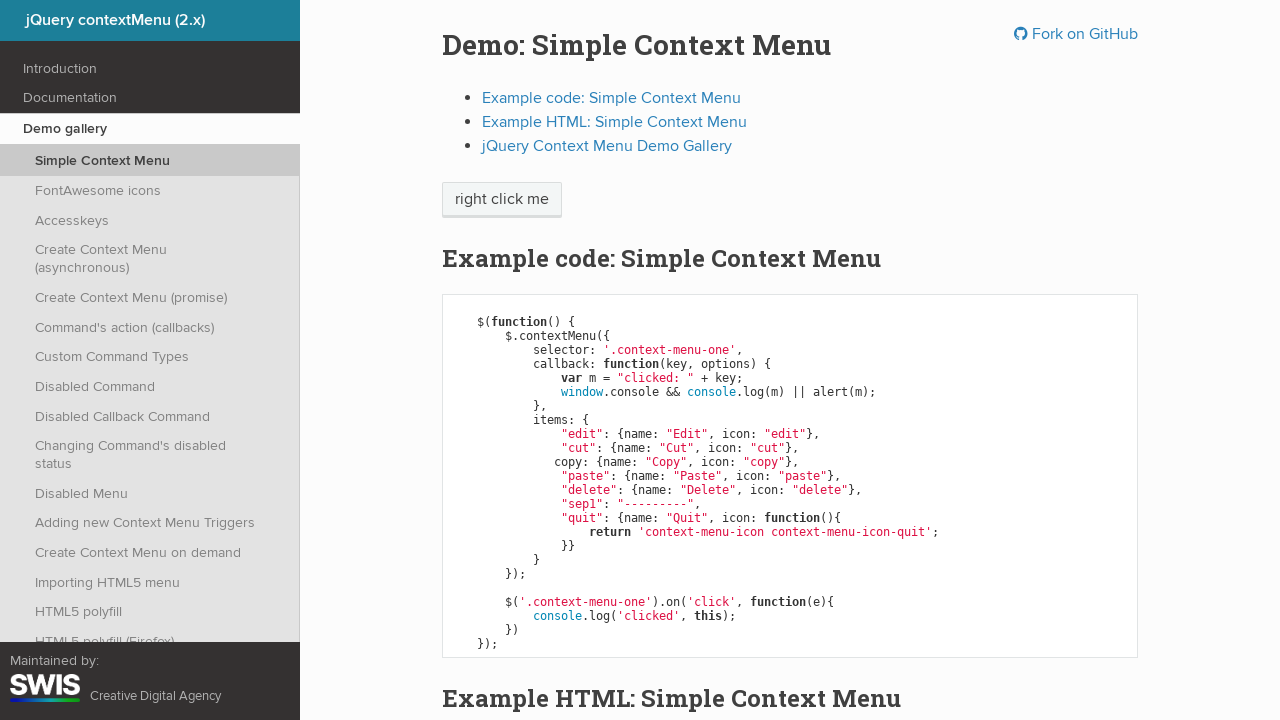